Tests that the clear completed button is hidden when no completed items exist

Starting URL: https://demo.playwright.dev/todomvc

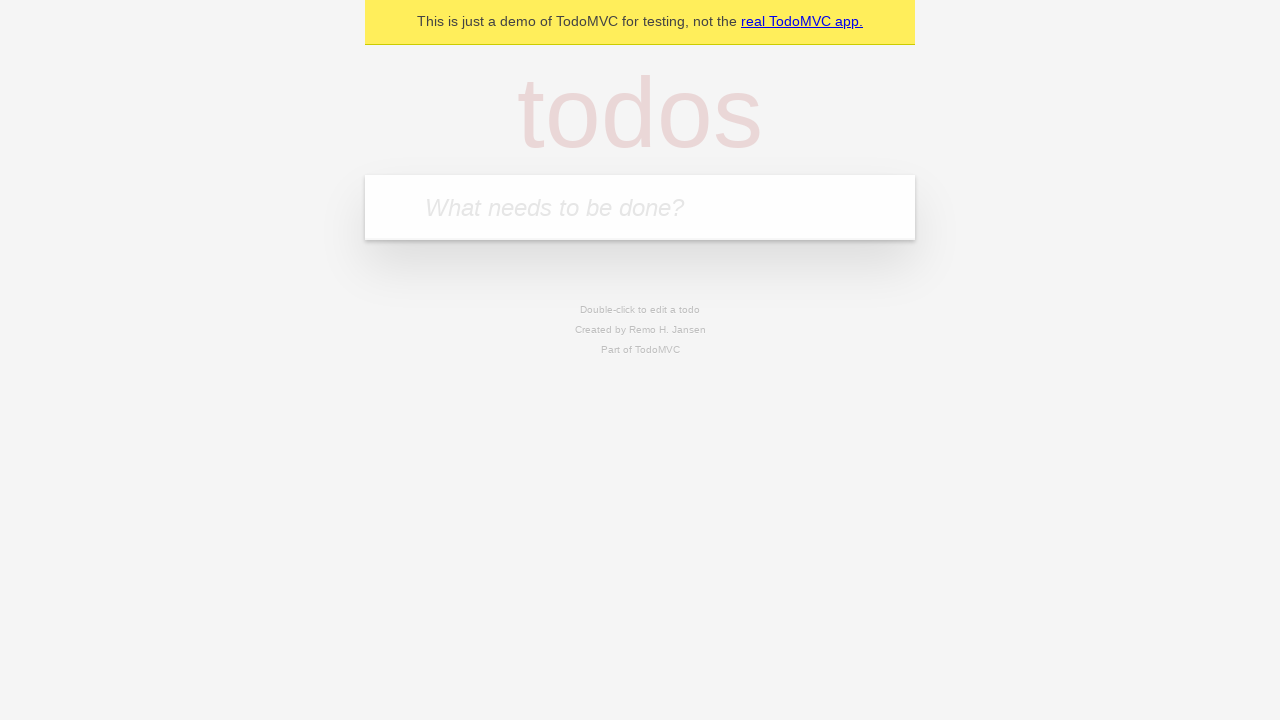

Filled new todo input with 'buy some cheese' on .new-todo
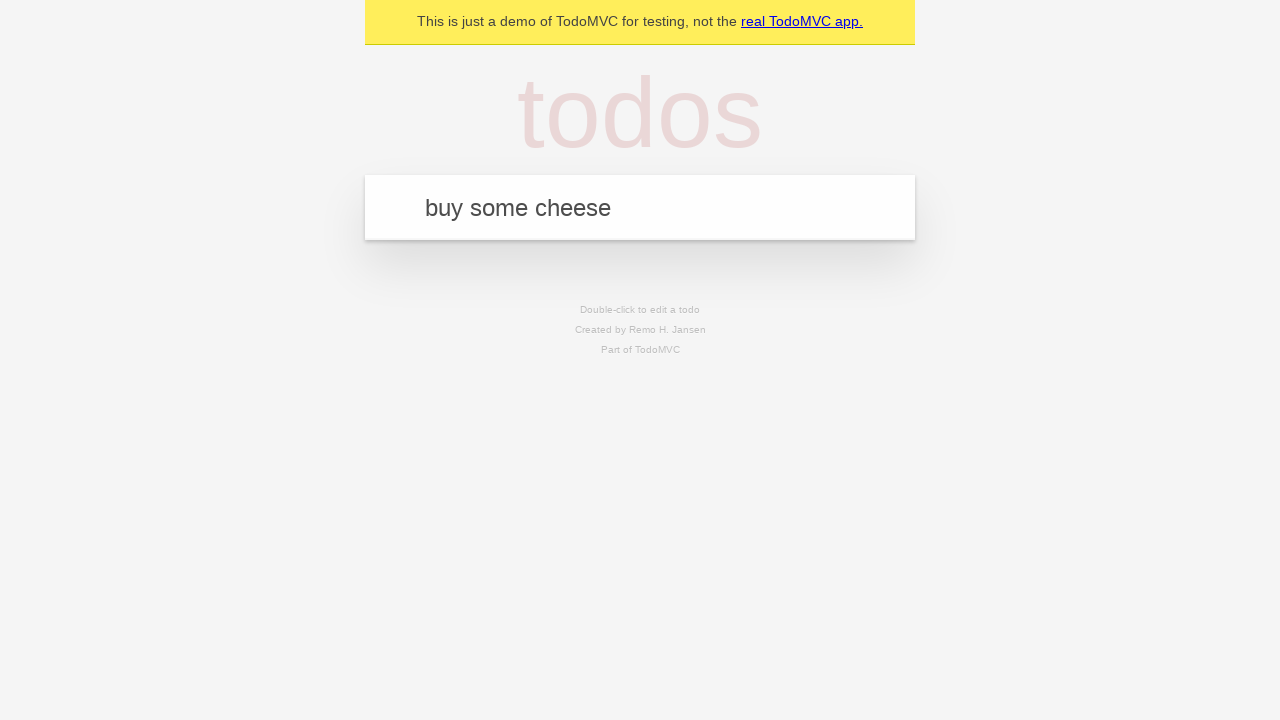

Pressed Enter to add first todo item on .new-todo
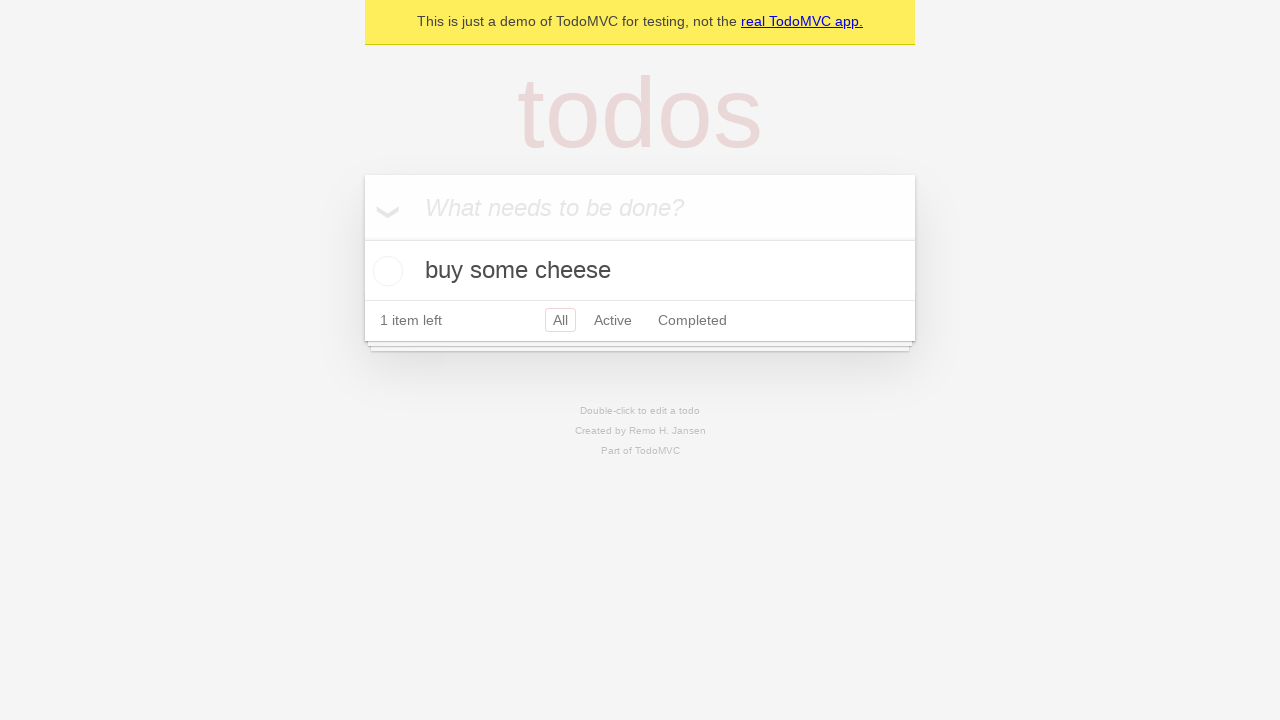

Filled new todo input with 'feed the cat' on .new-todo
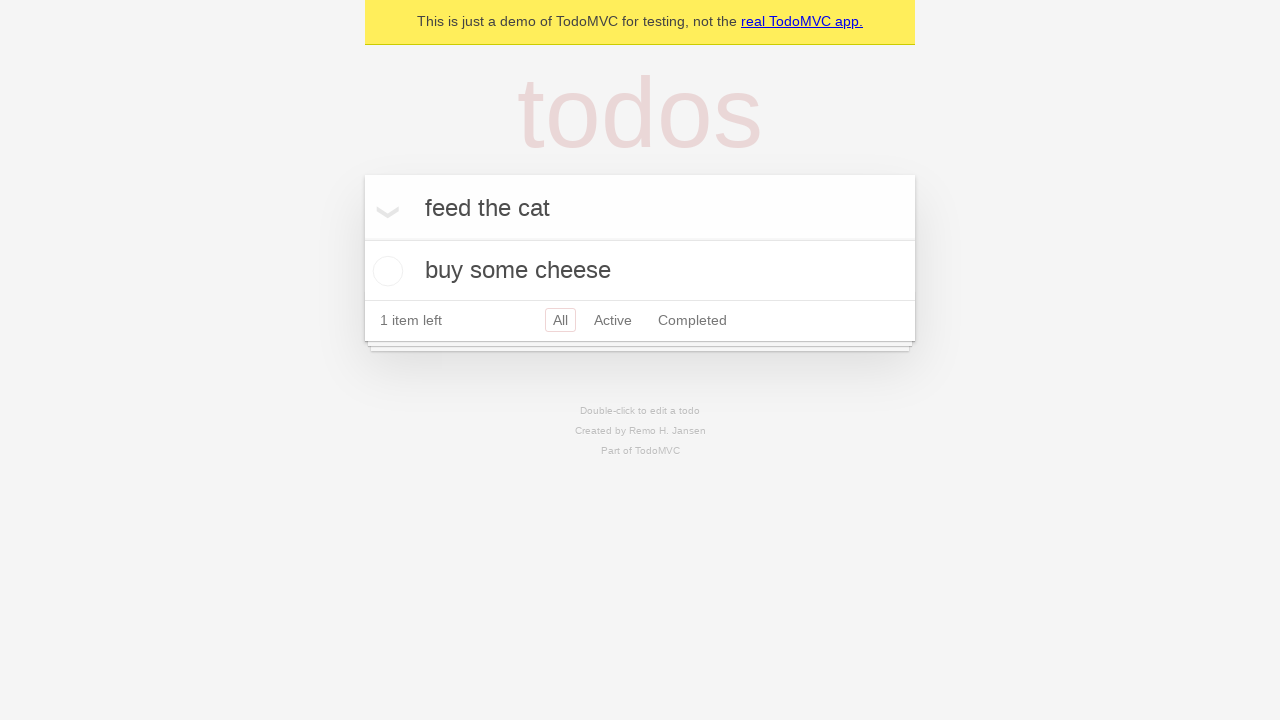

Pressed Enter to add second todo item on .new-todo
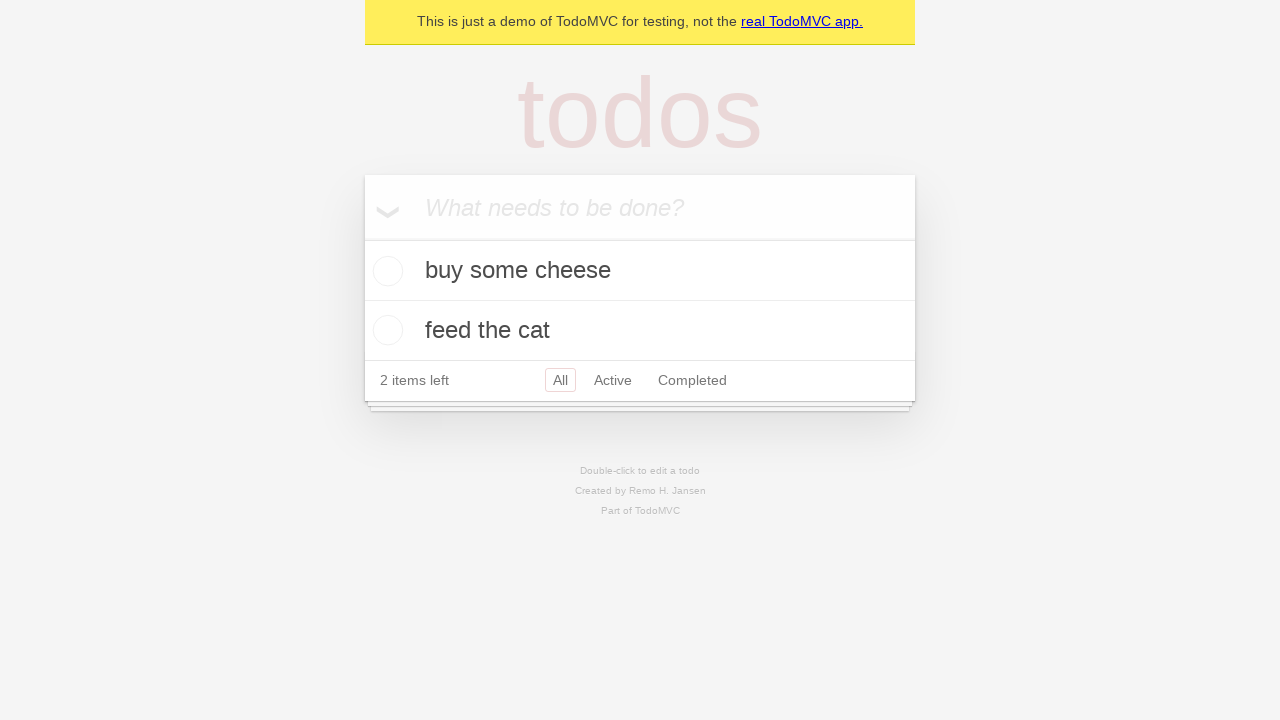

Filled new todo input with 'book a doctors appointment' on .new-todo
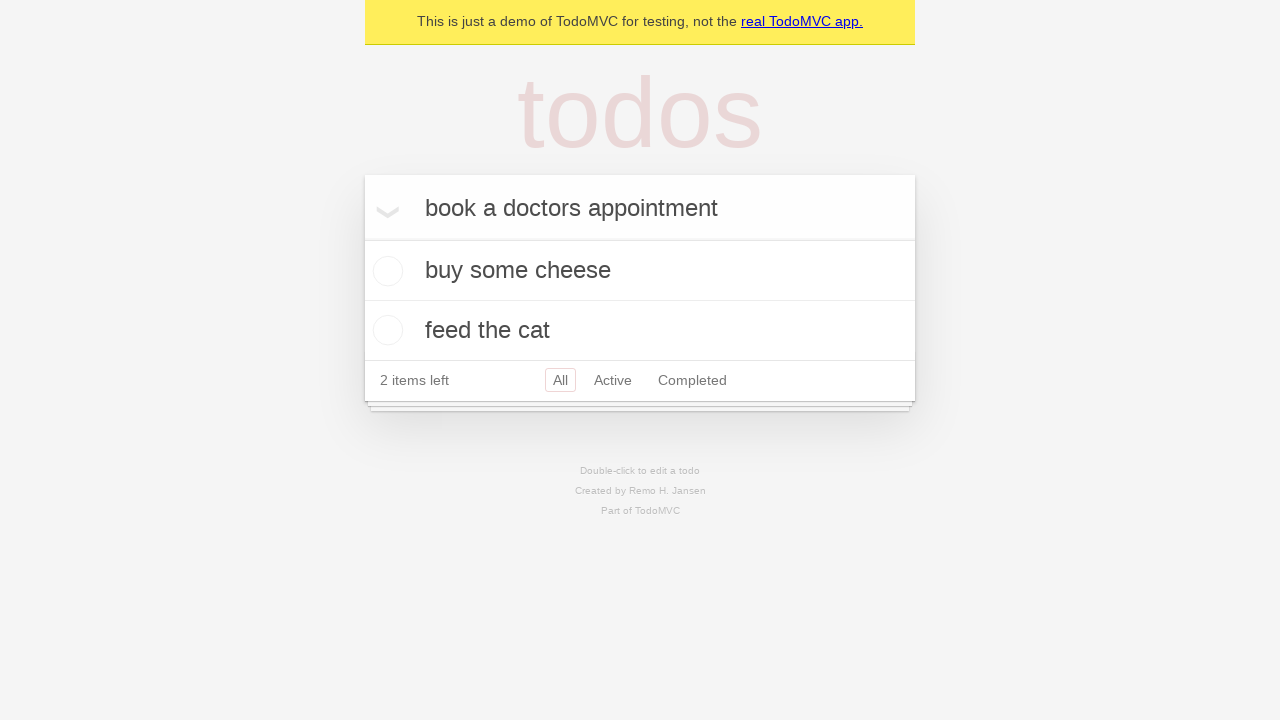

Pressed Enter to add third todo item on .new-todo
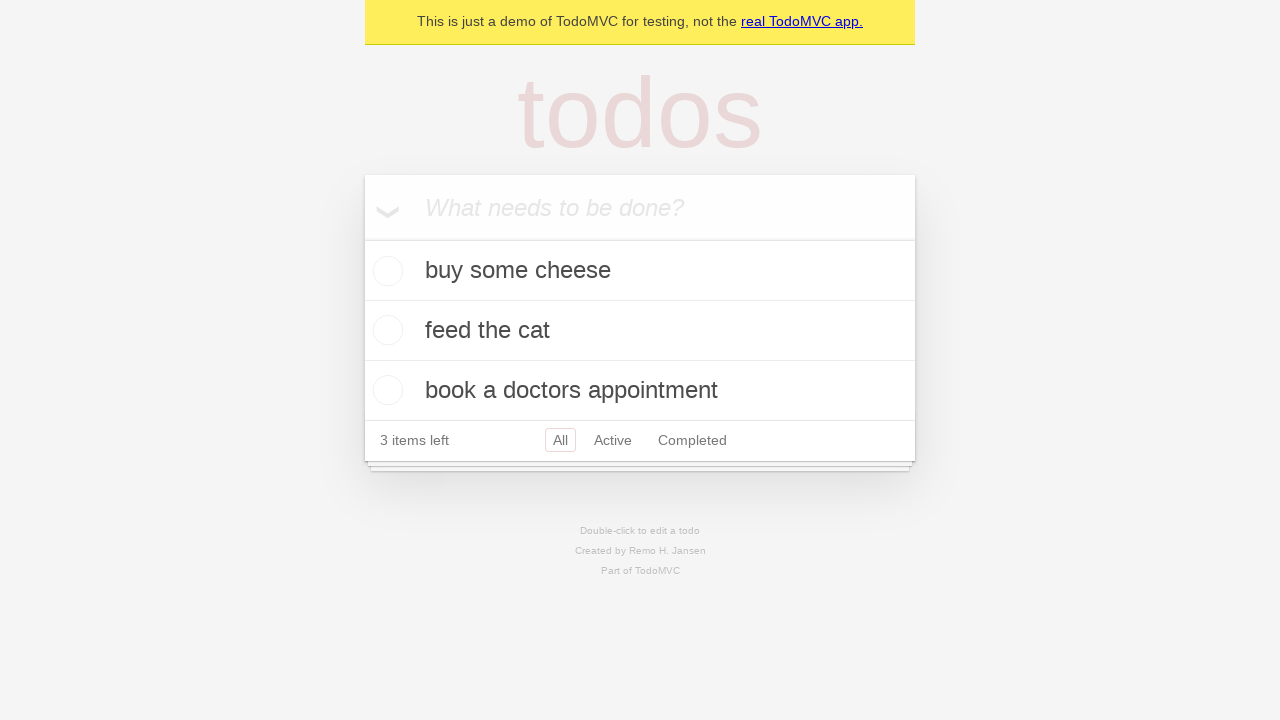

Checked the first todo item as completed at (385, 271) on .todo-list li .toggle >> nth=0
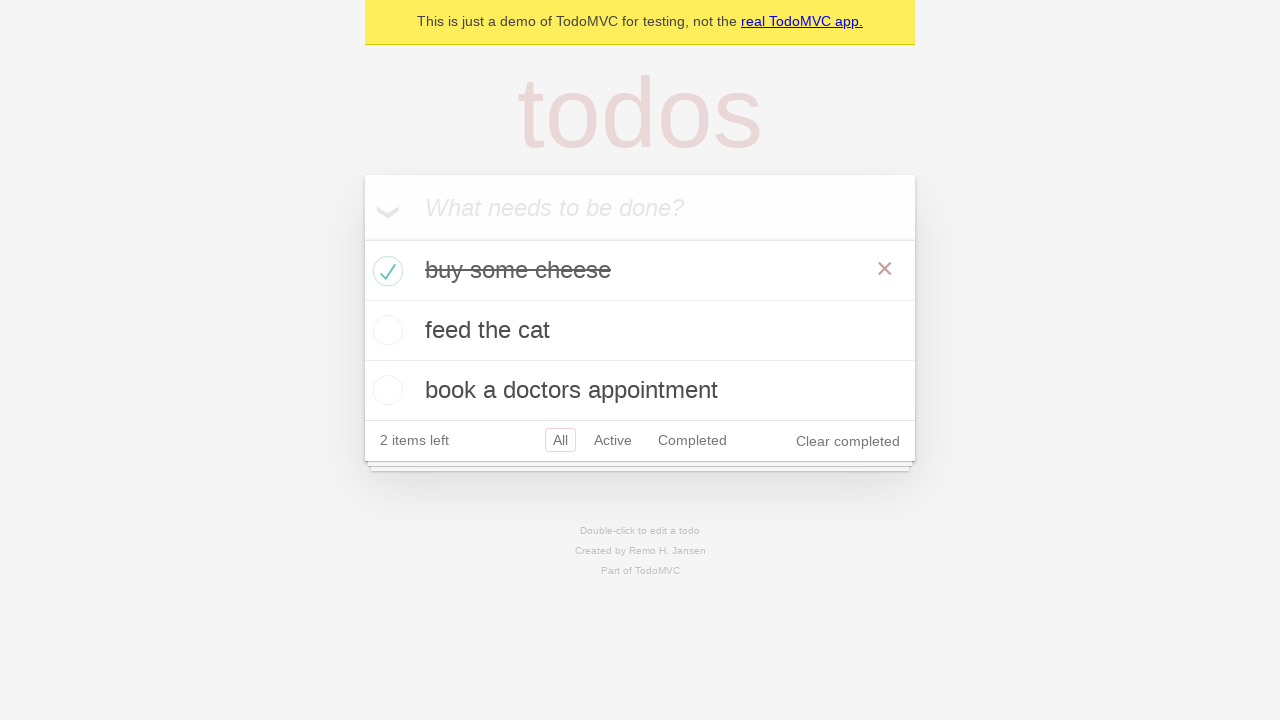

Clicked clear completed button to remove completed item at (848, 441) on .clear-completed
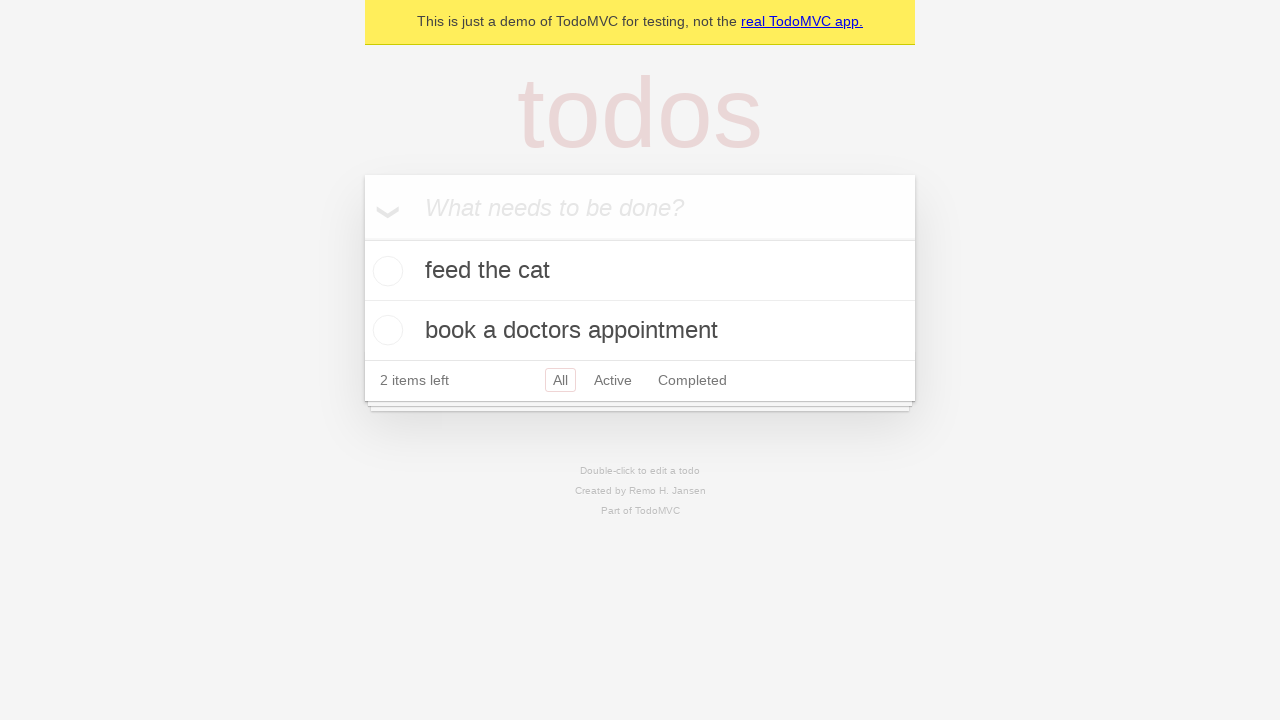

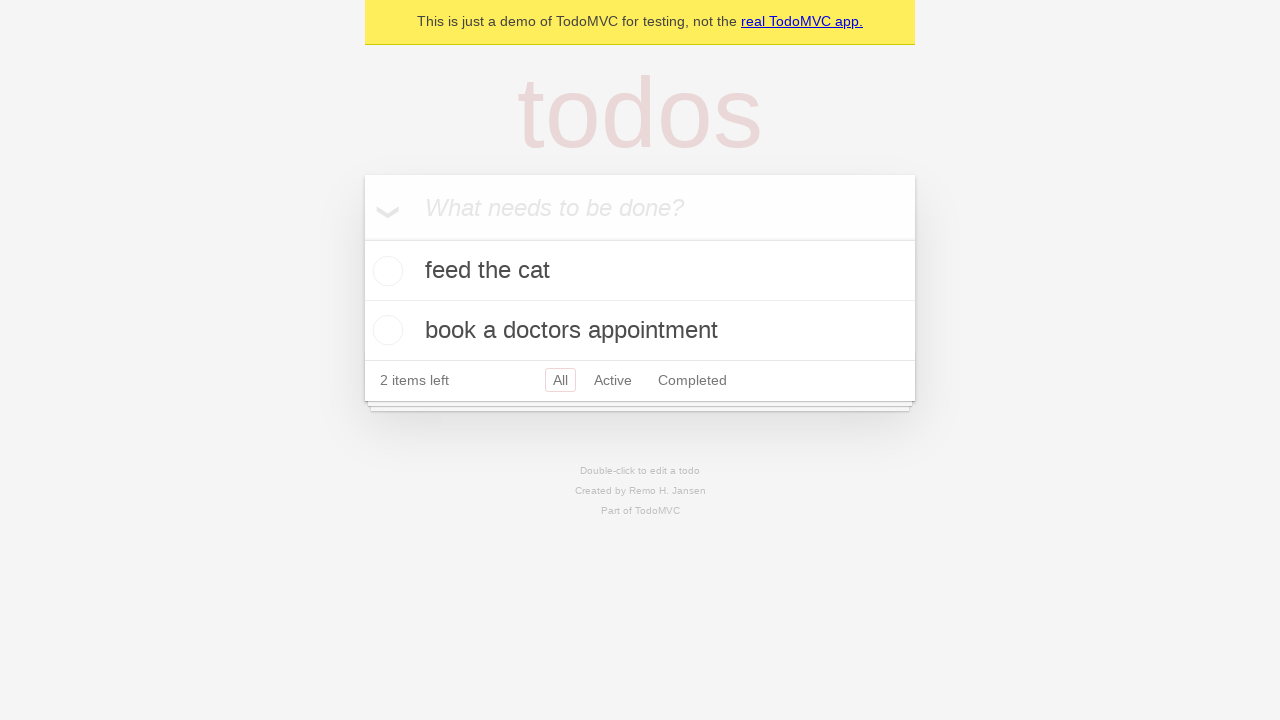